Tests waiting for a slow-loading element to appear on the page

Starting URL: https://practice.expandtesting.com/slow

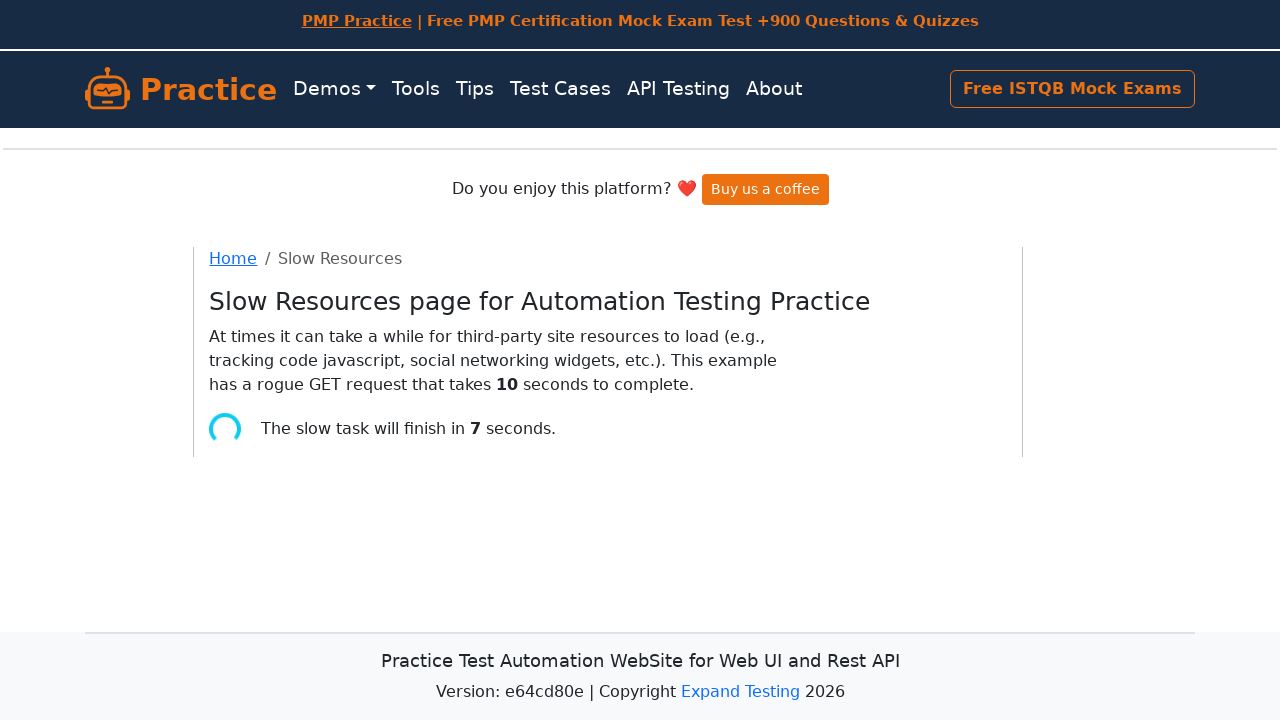

Navigated to slow-loading page at https://practice.expandtesting.com/slow
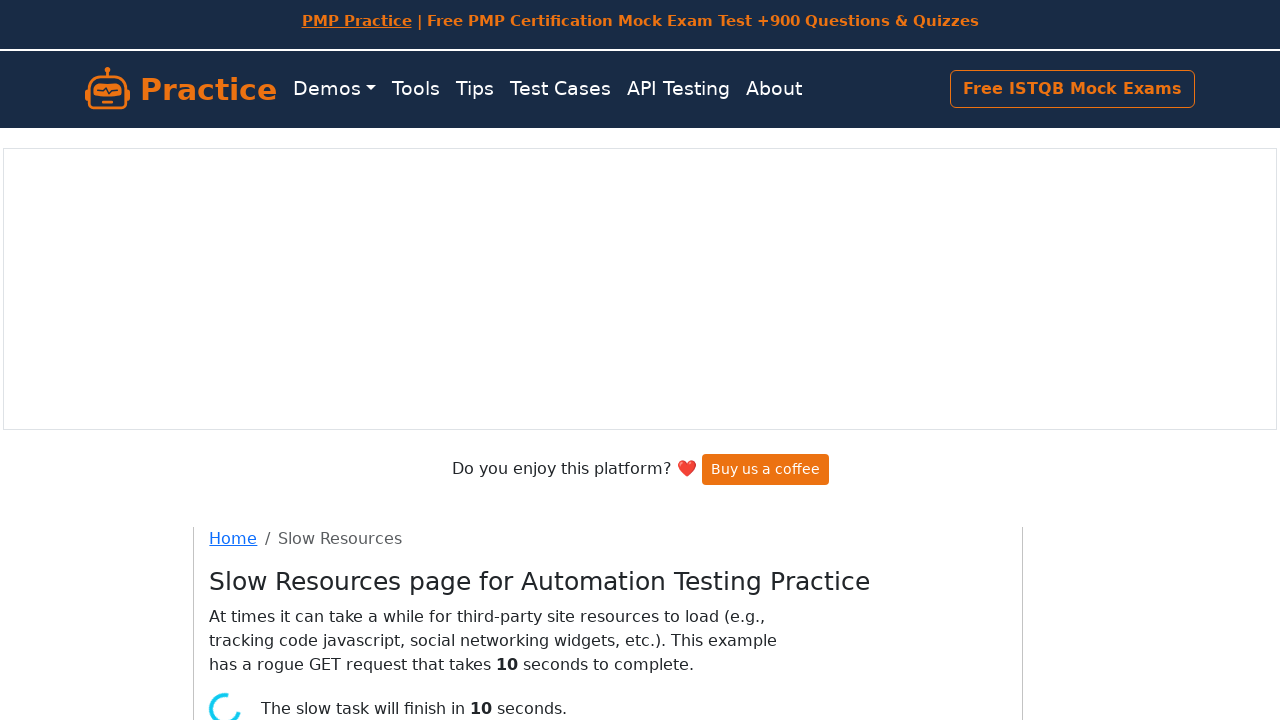

Waited for slow-loading alert element to appear
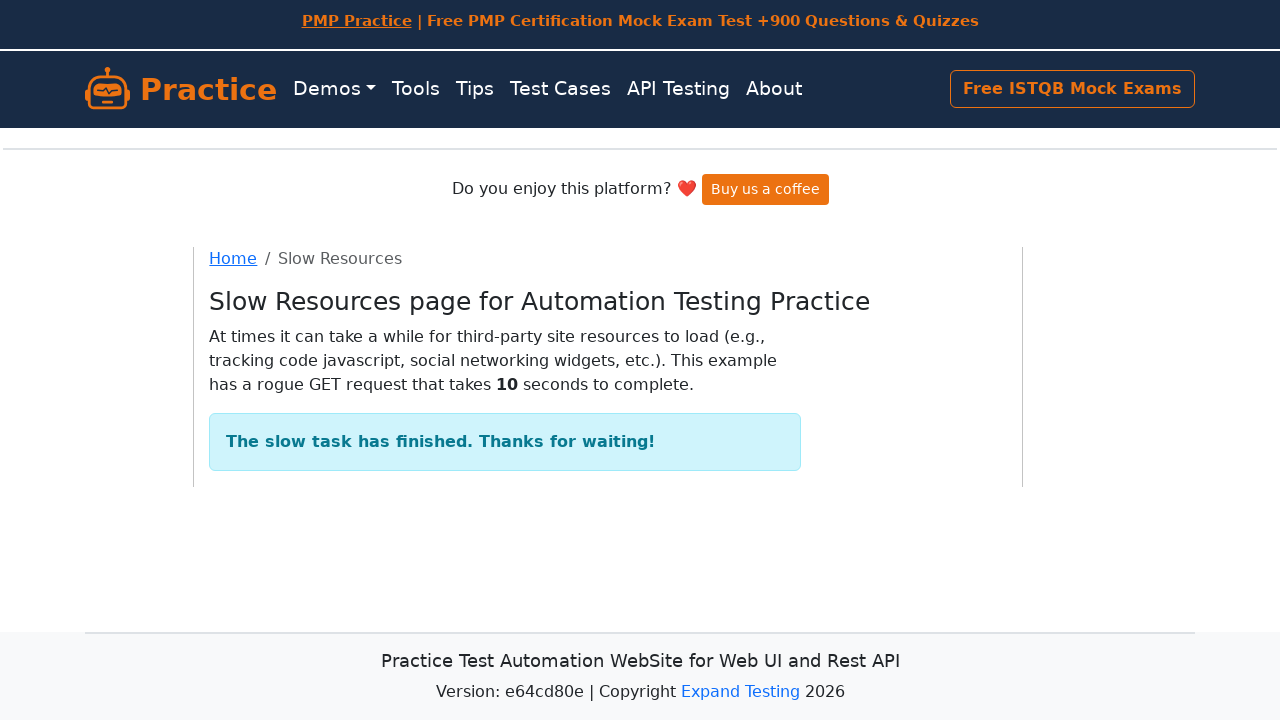

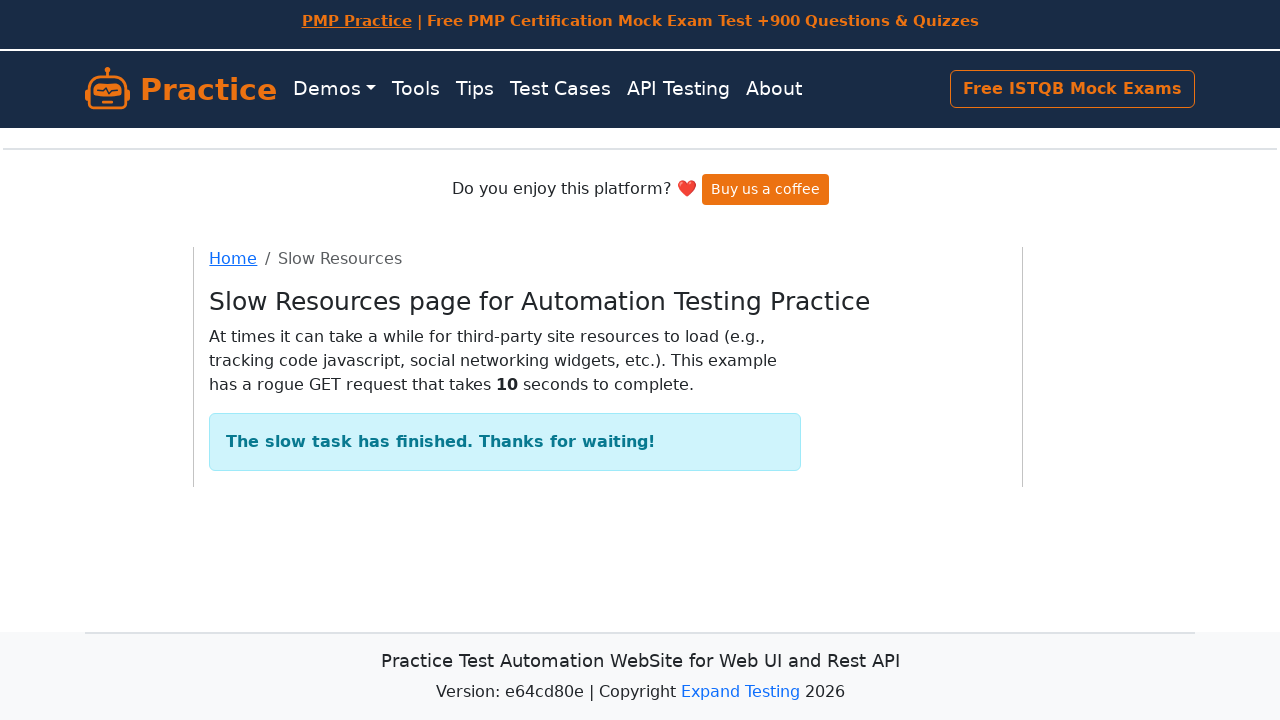